Navigates to Taiwan CDC bulletin page and verifies news content boxes are displayed

Starting URL: https://www.cdc.gov.tw/Bulletin/List/MmgtpeidAR5Ooai4-fgHzQ

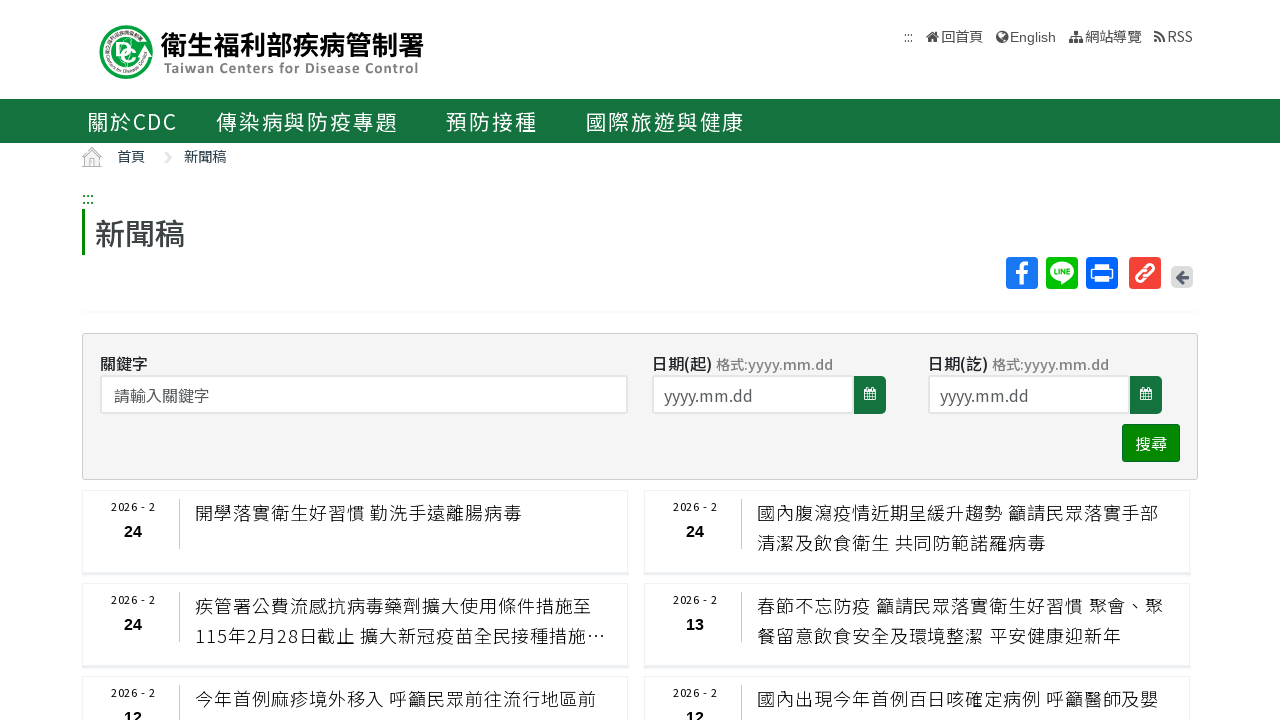

Navigated to Taiwan CDC bulletin page
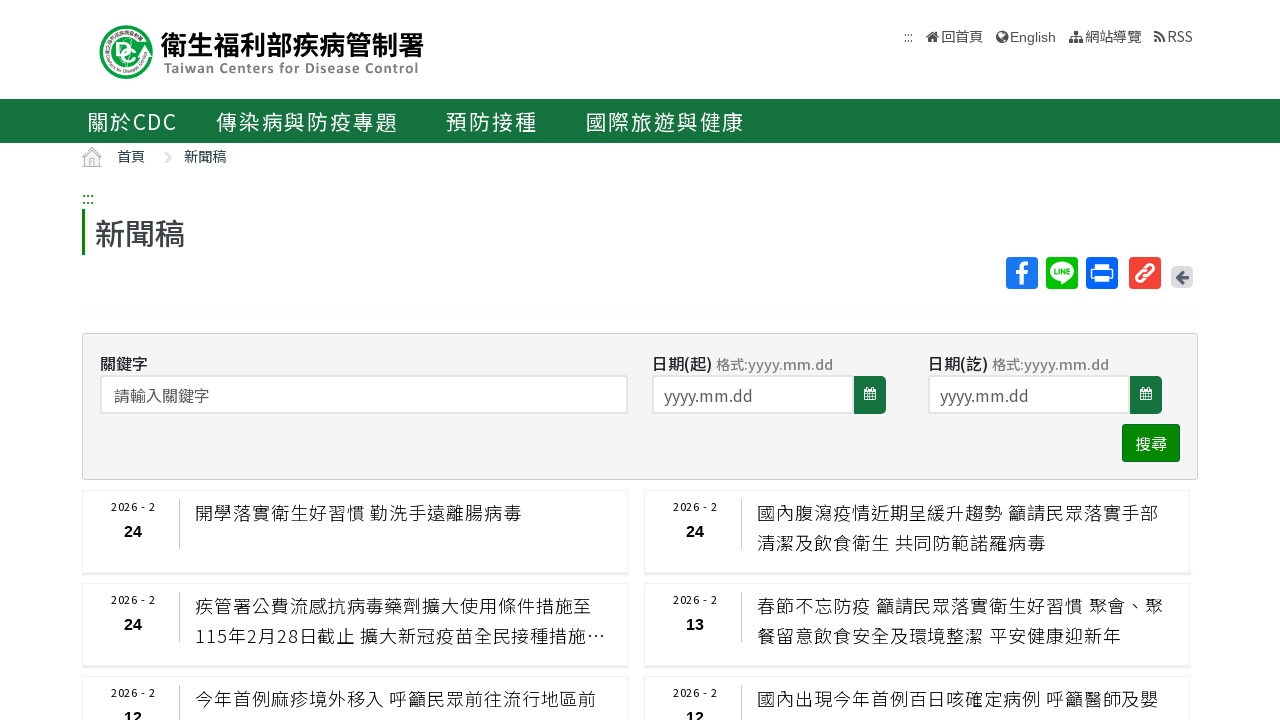

News grid loaded successfully
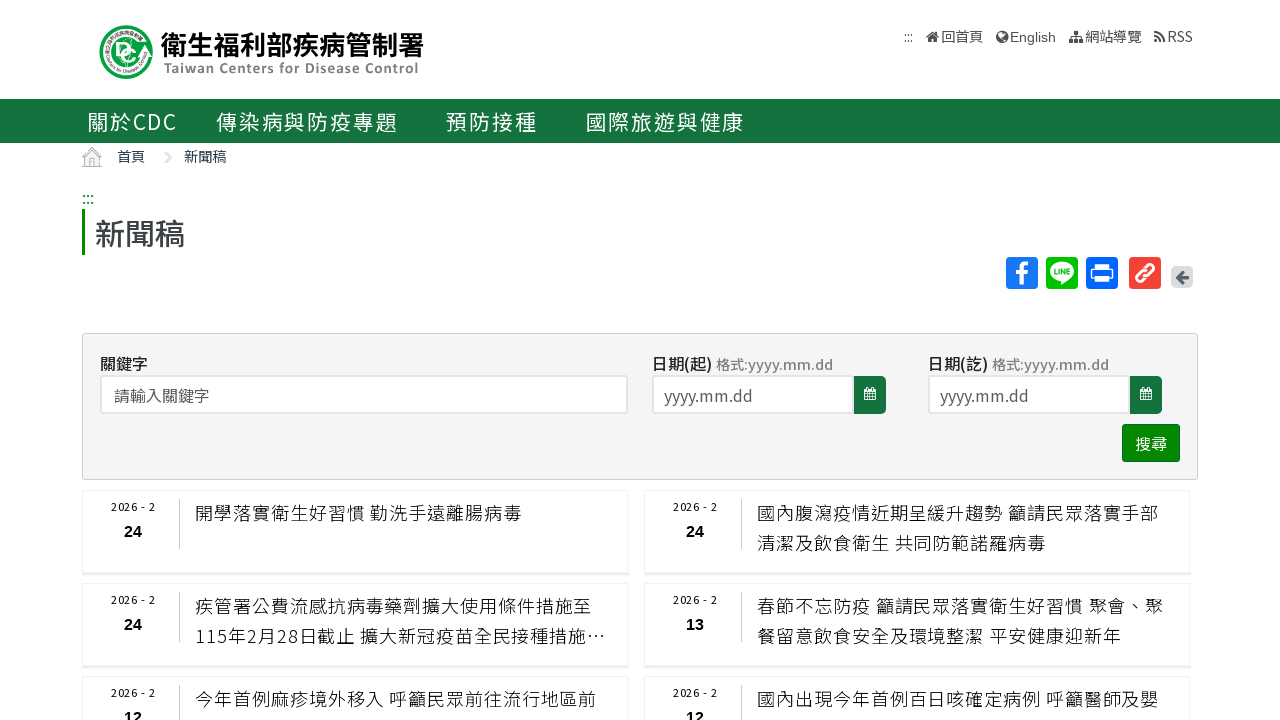

News content boxes are displayed
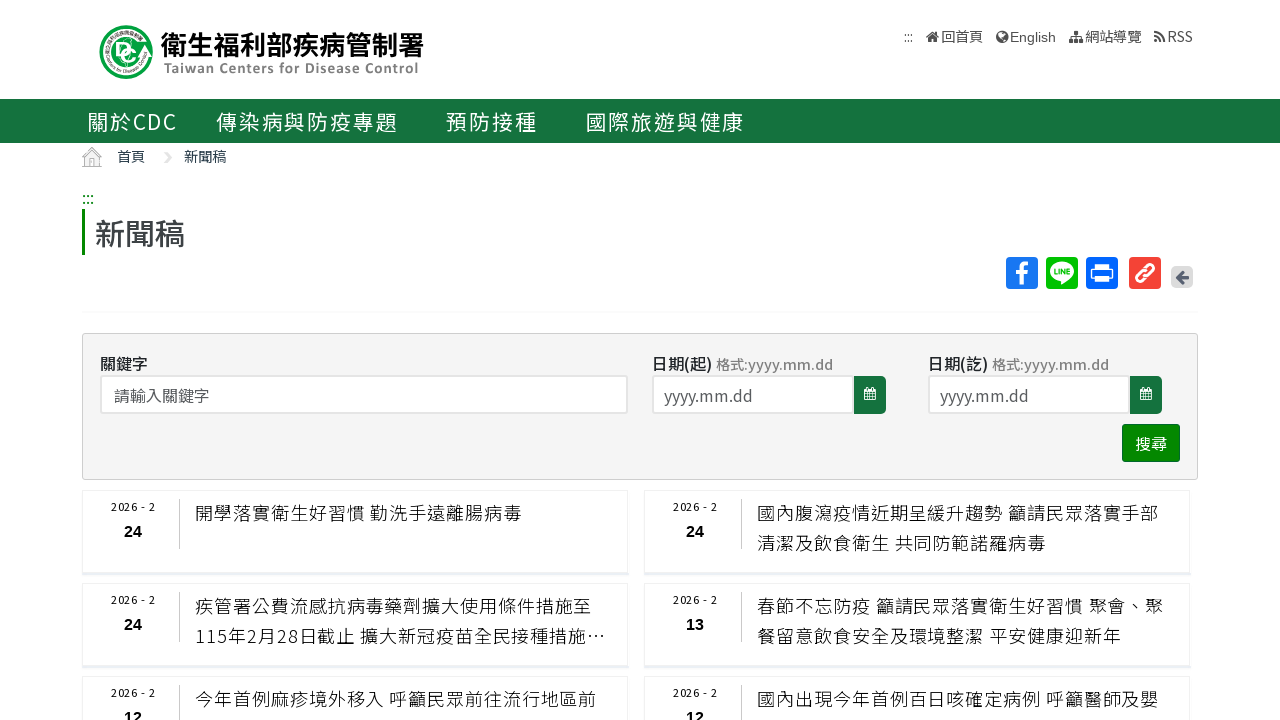

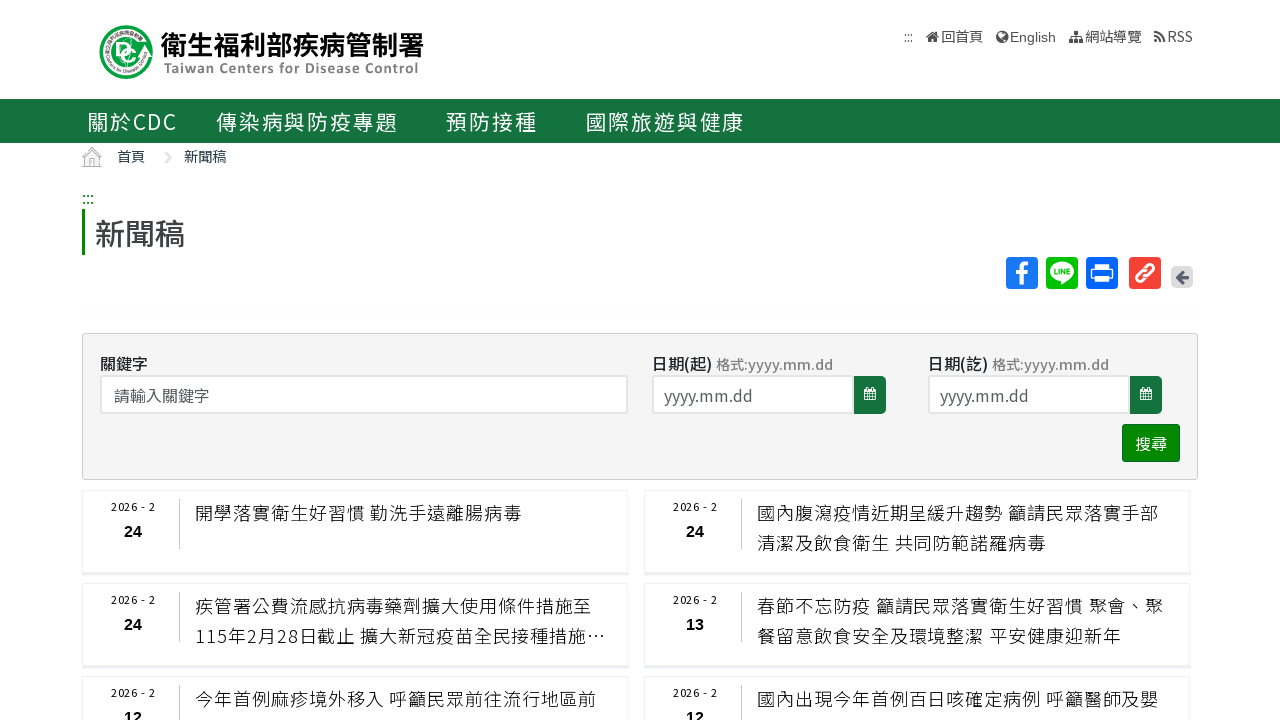